Tests filling all checkout form fields and verifies no error messages appear

Starting URL: https://webshop-agil-testautomatiserare.netlify.app/

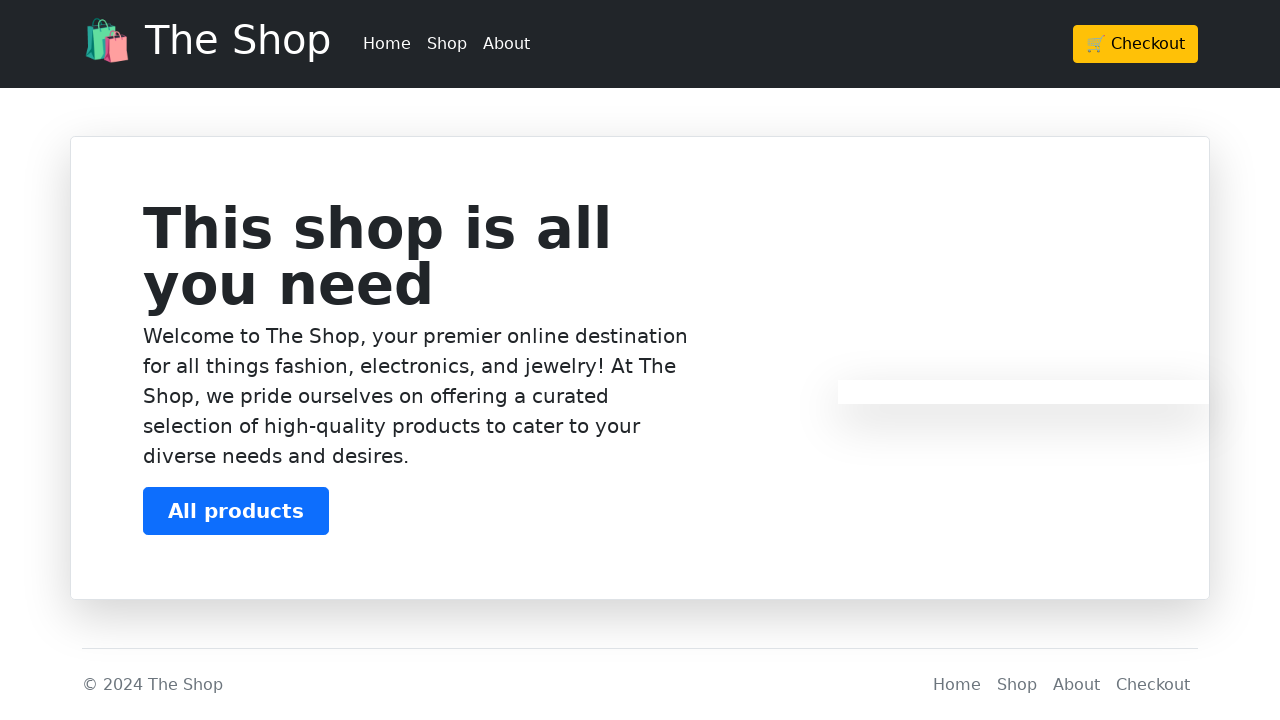

Clicked on Checkout button at (1136, 44) on xpath=/html/body/header/div/div/div/a
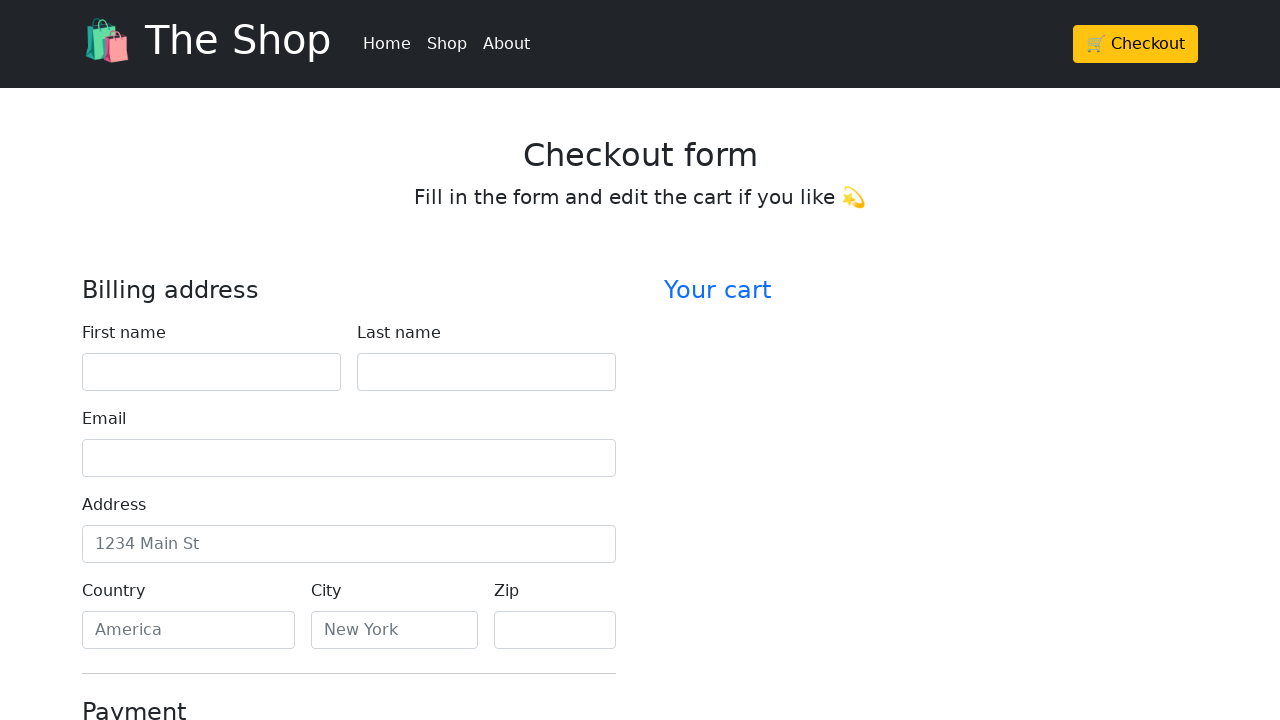

Waited 1 second for page to load
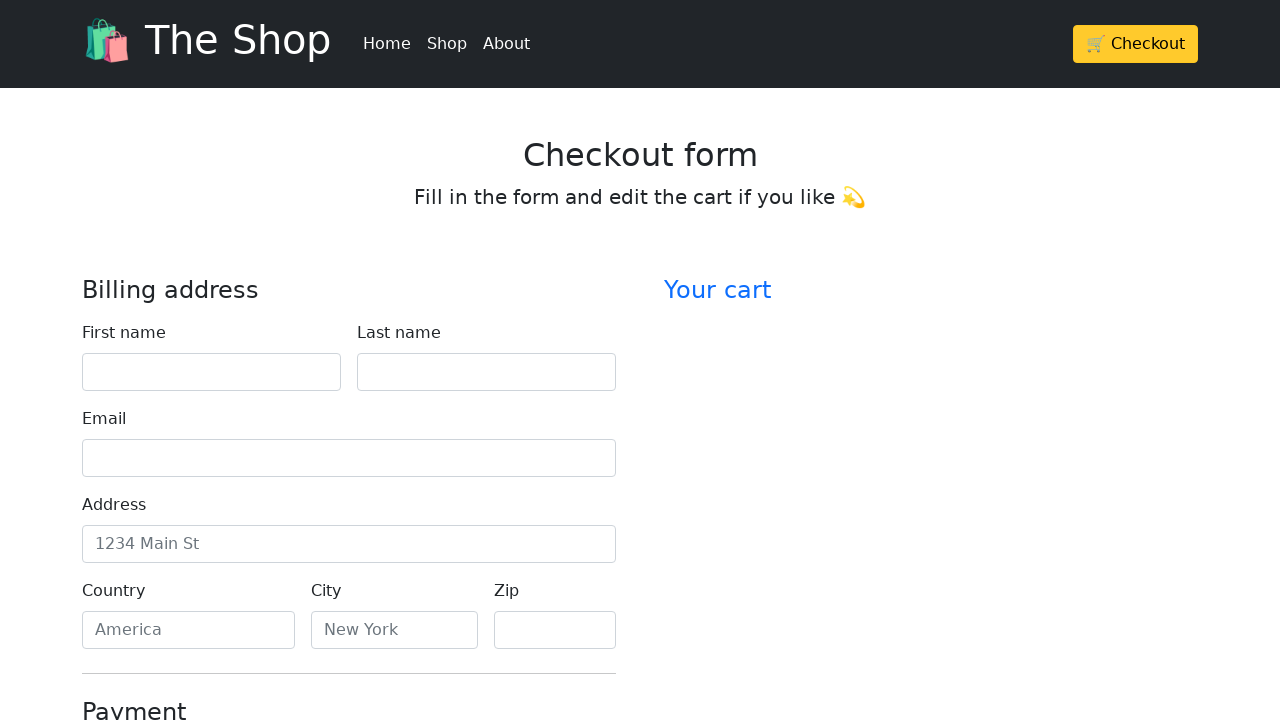

Filled firstName field with 'John' on #firstName
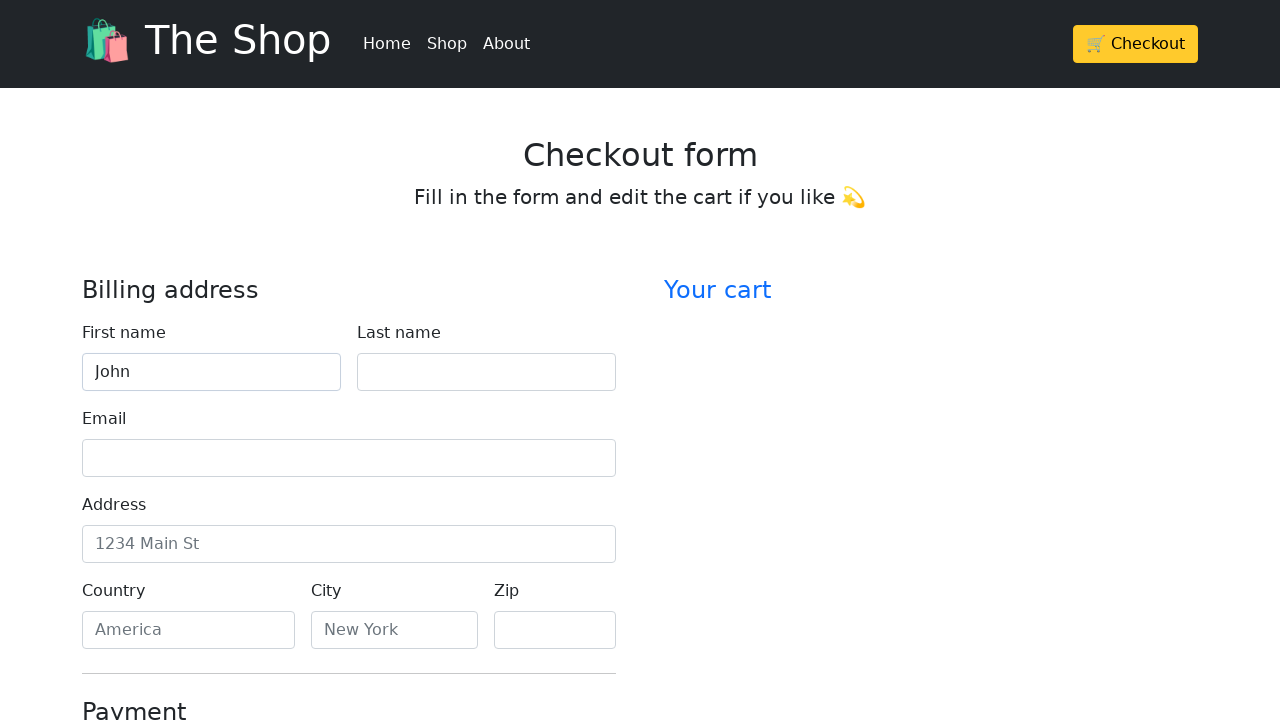

Filled lastName field with 'Doe' on #lastName
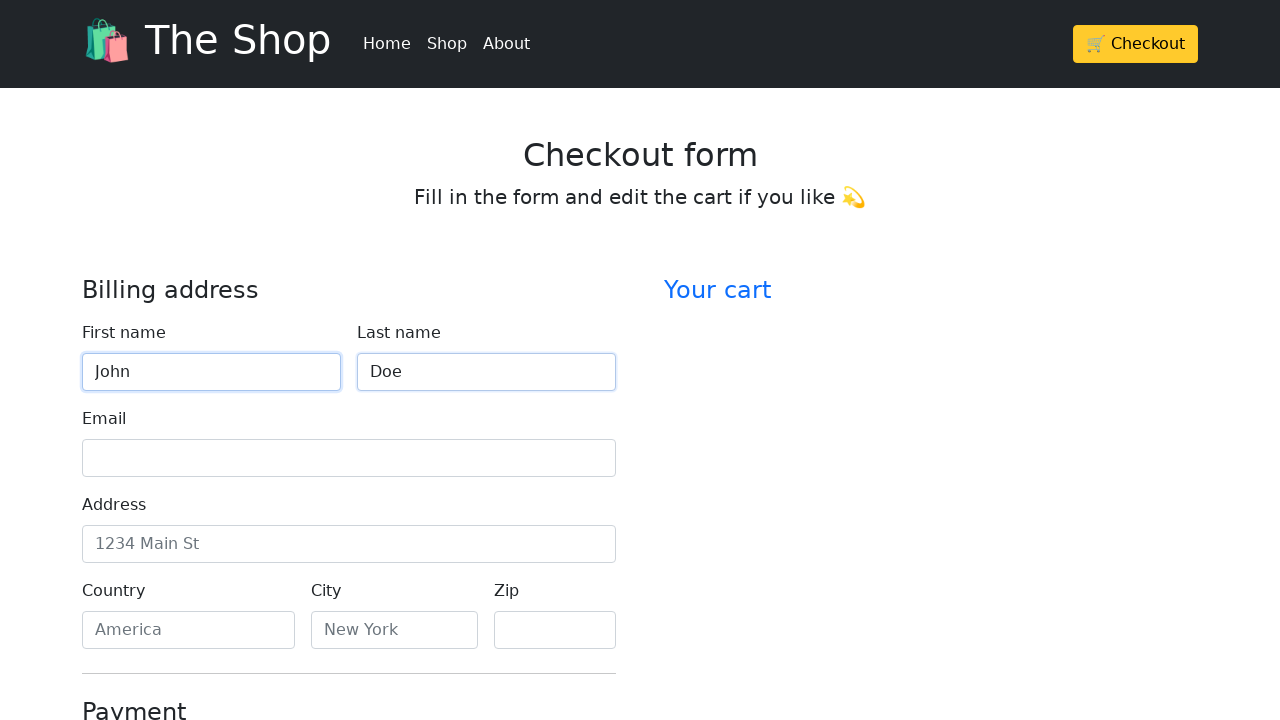

Filled email field with 'john.doe@example.com' on #email
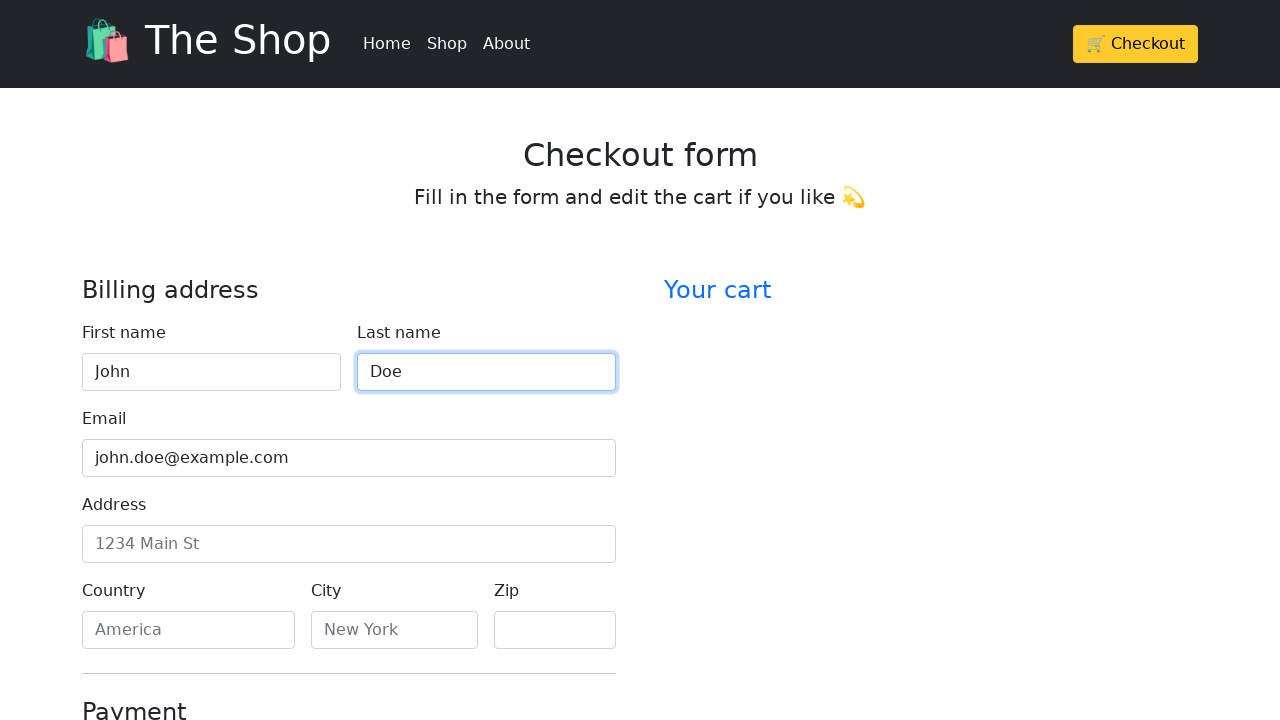

Filled address field with '123 Main Street' on #address
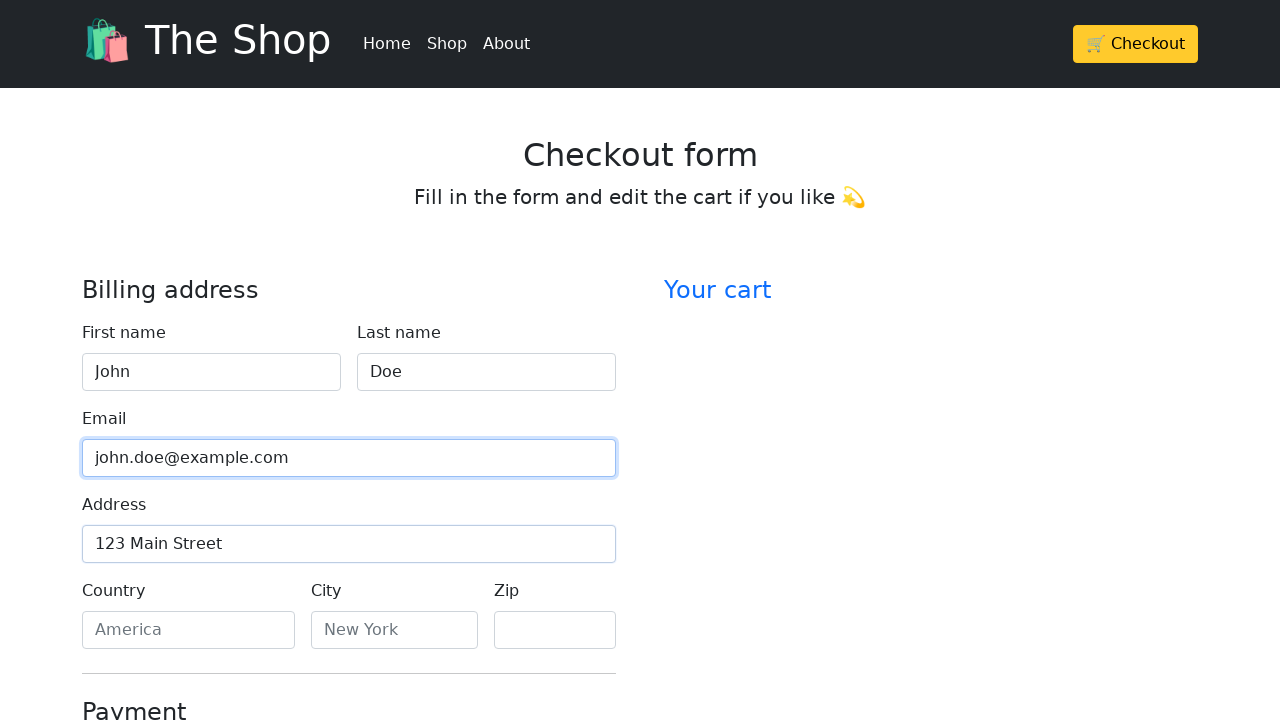

Filled country field with 'Sweden' on #country
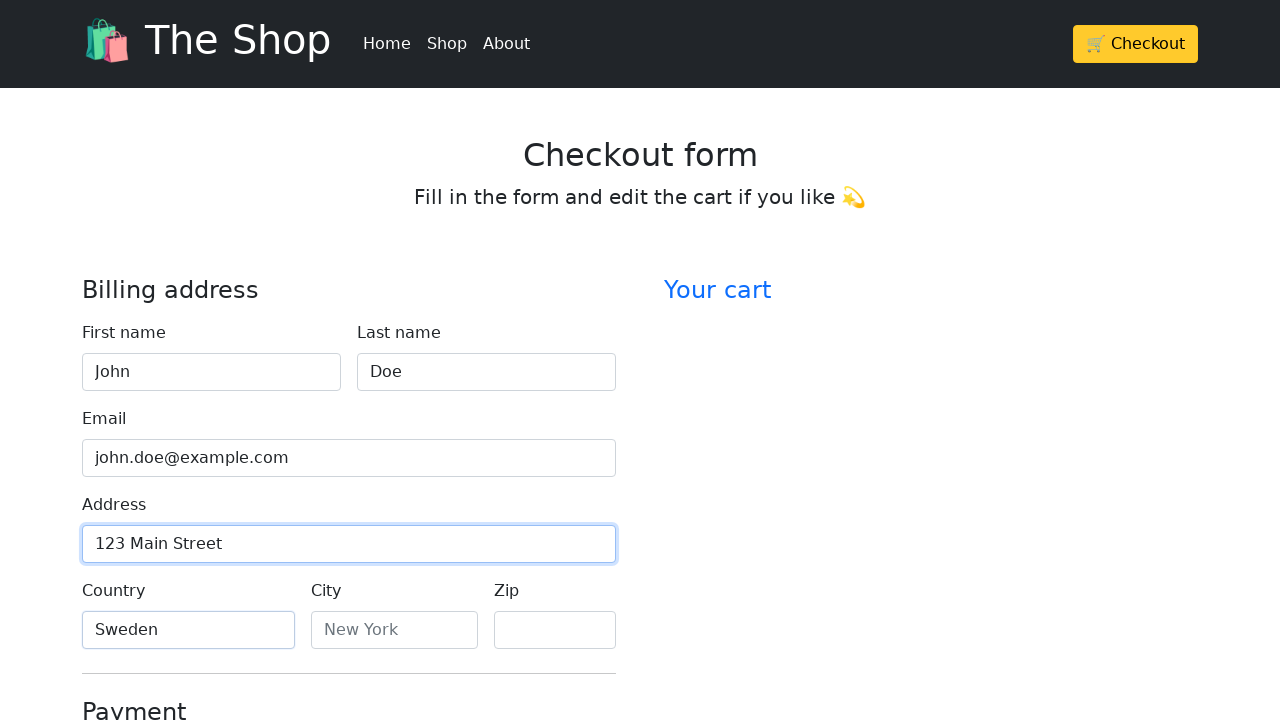

Filled city field with 'Stockholm' on #city
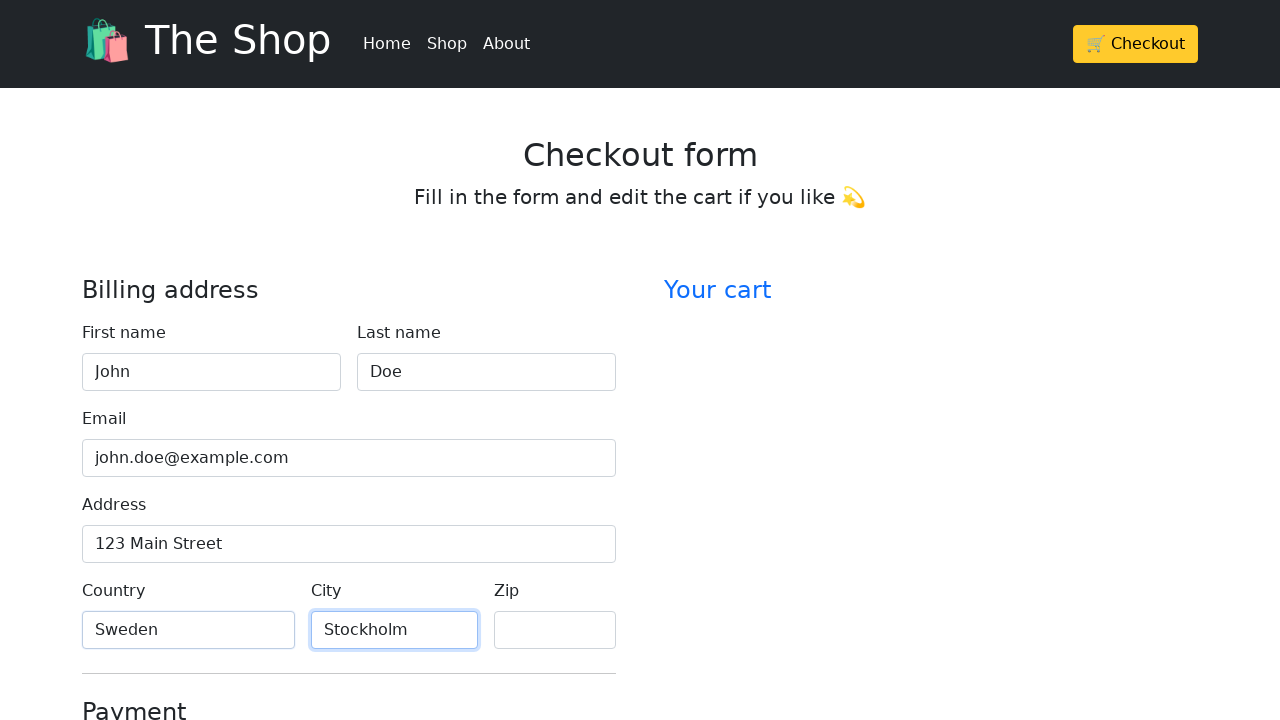

Filled zip field with '12345' on #zip
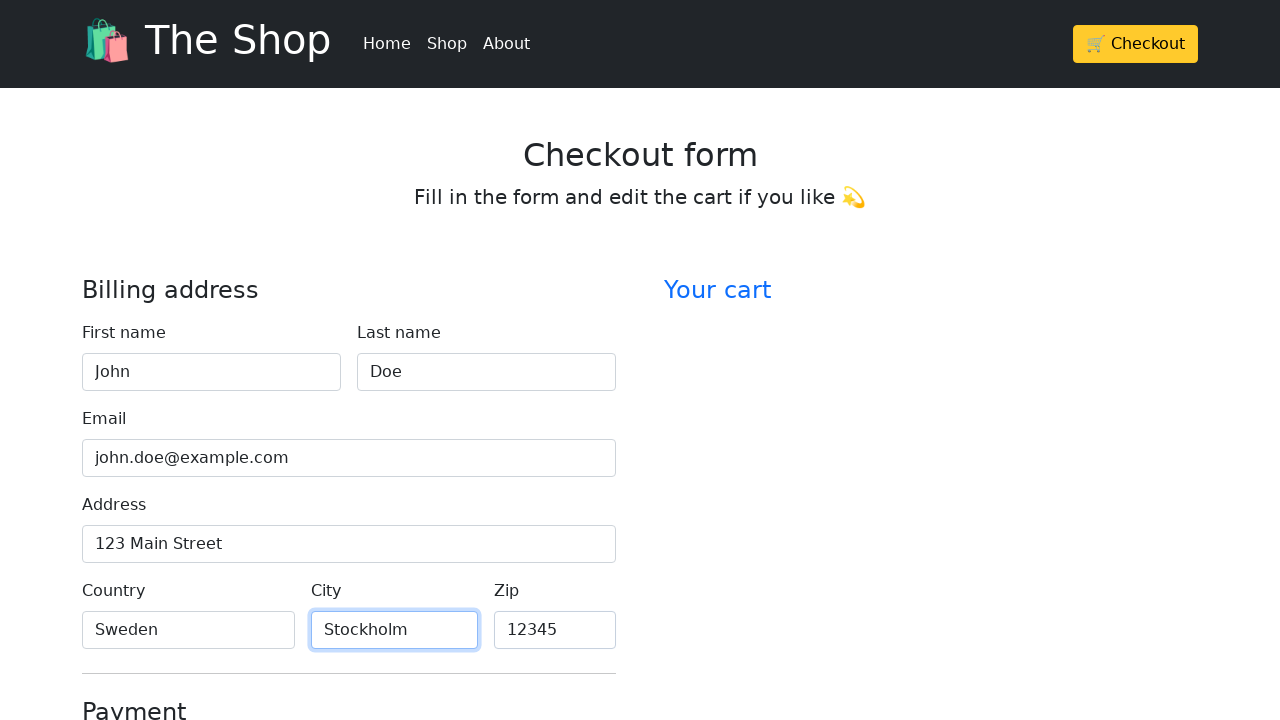

Filled credit card name field with 'John Doe' on #cc-name
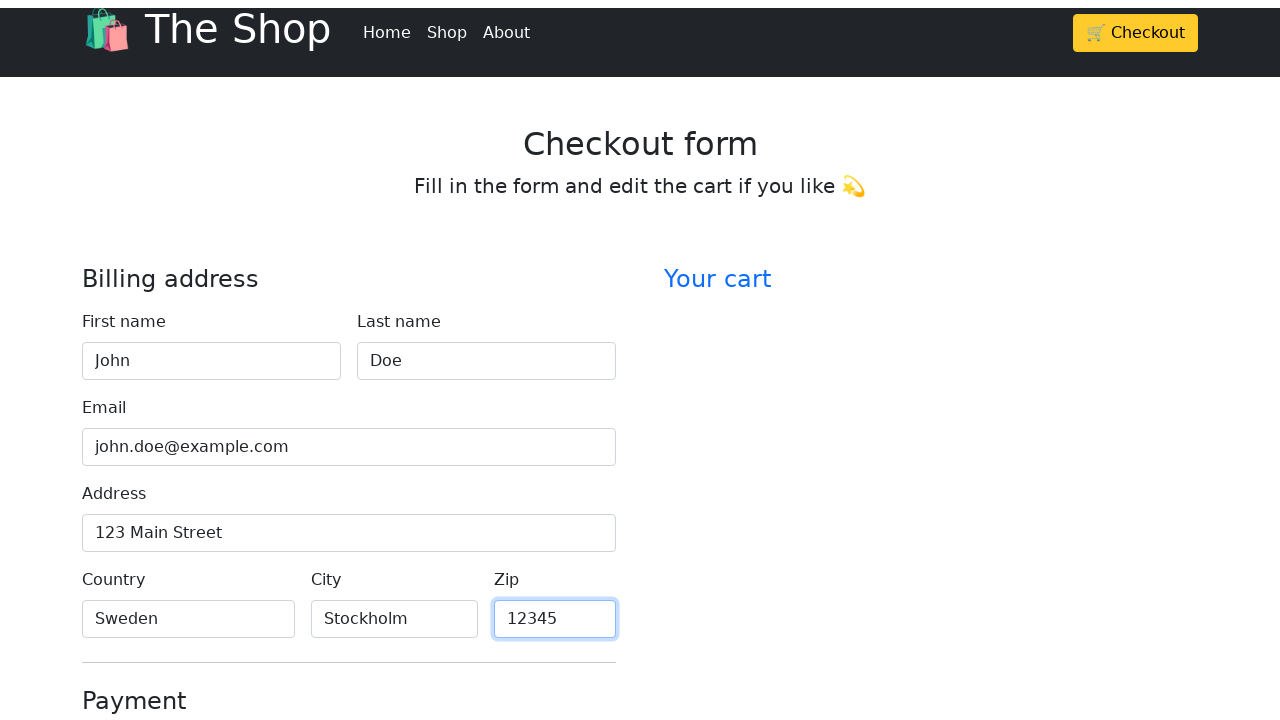

Filled credit card number field with '4111111111111111' on #cc-number
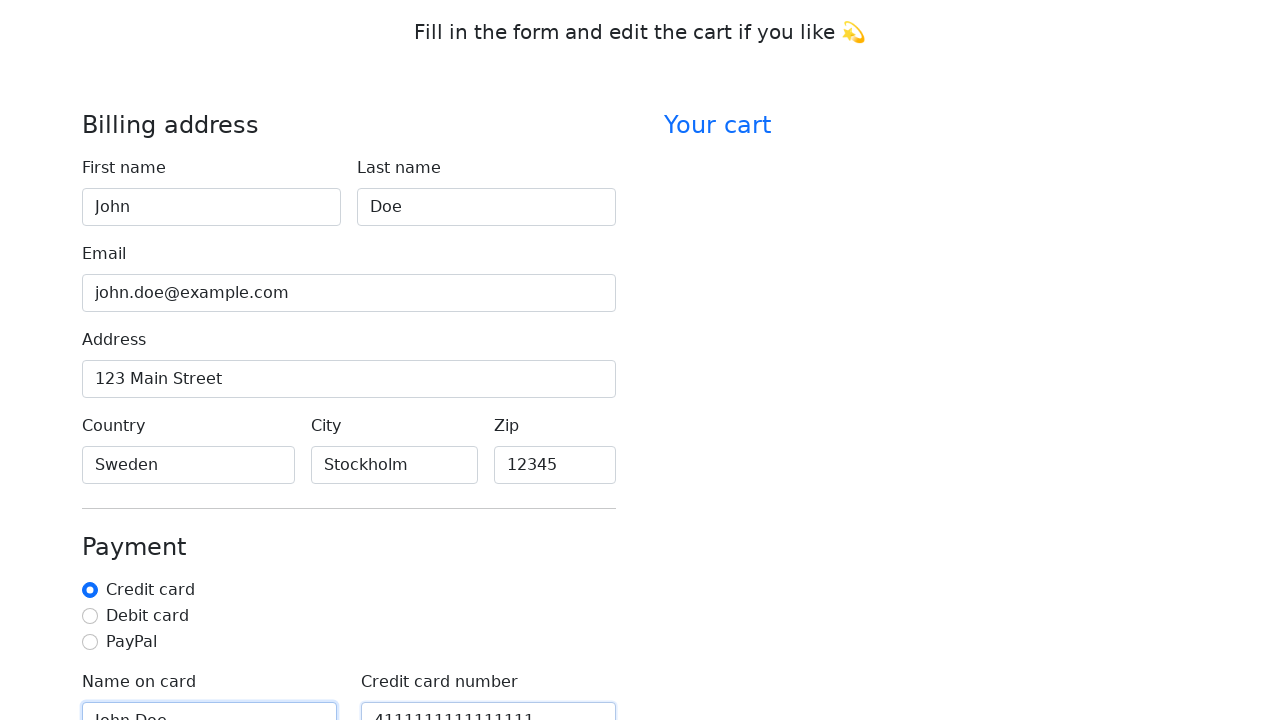

Filled credit card expiration field with '12/25' on #cc-expiration
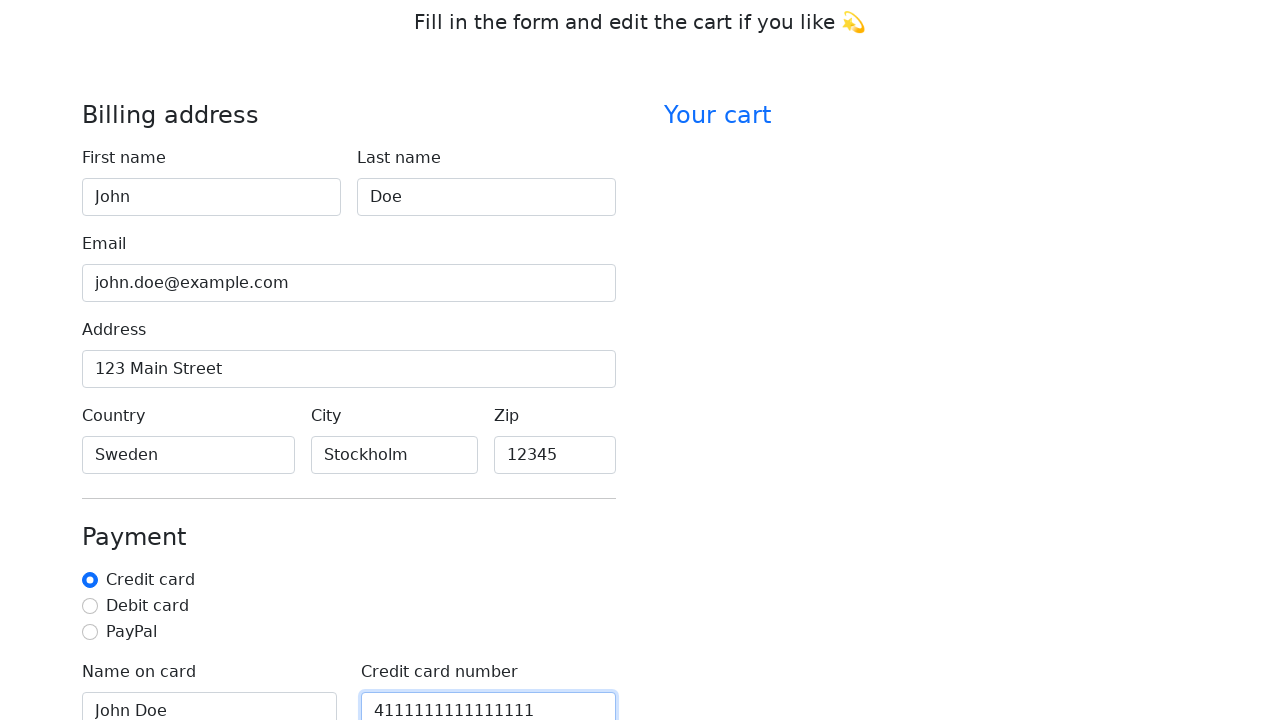

Filled credit card CVV field with '123' on #cc-cvv
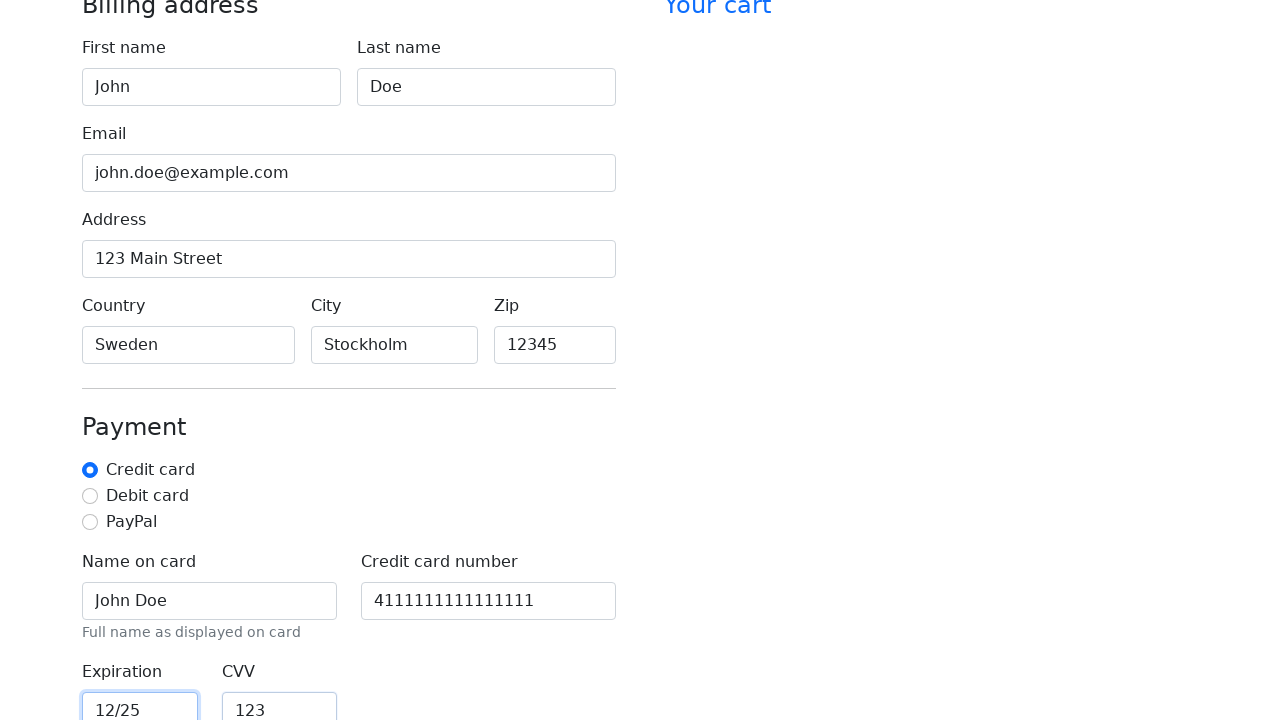

Located Continue to checkout button
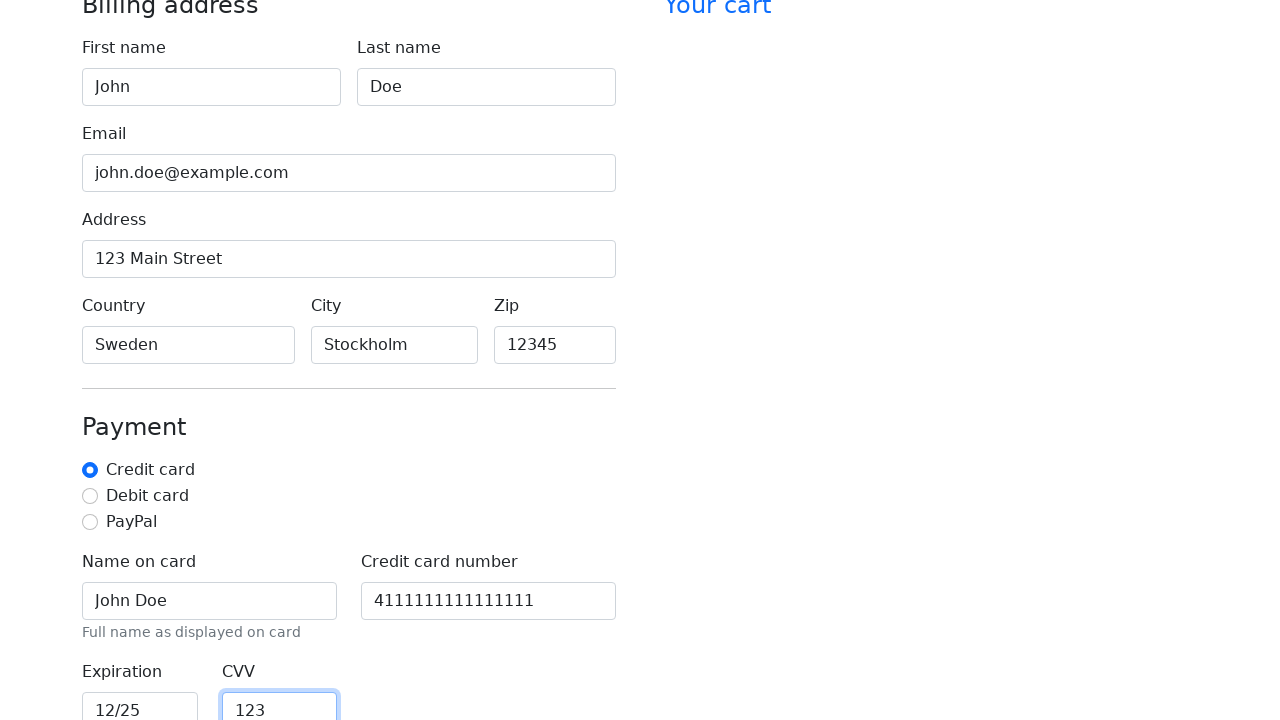

Scrolled Continue to checkout button into view
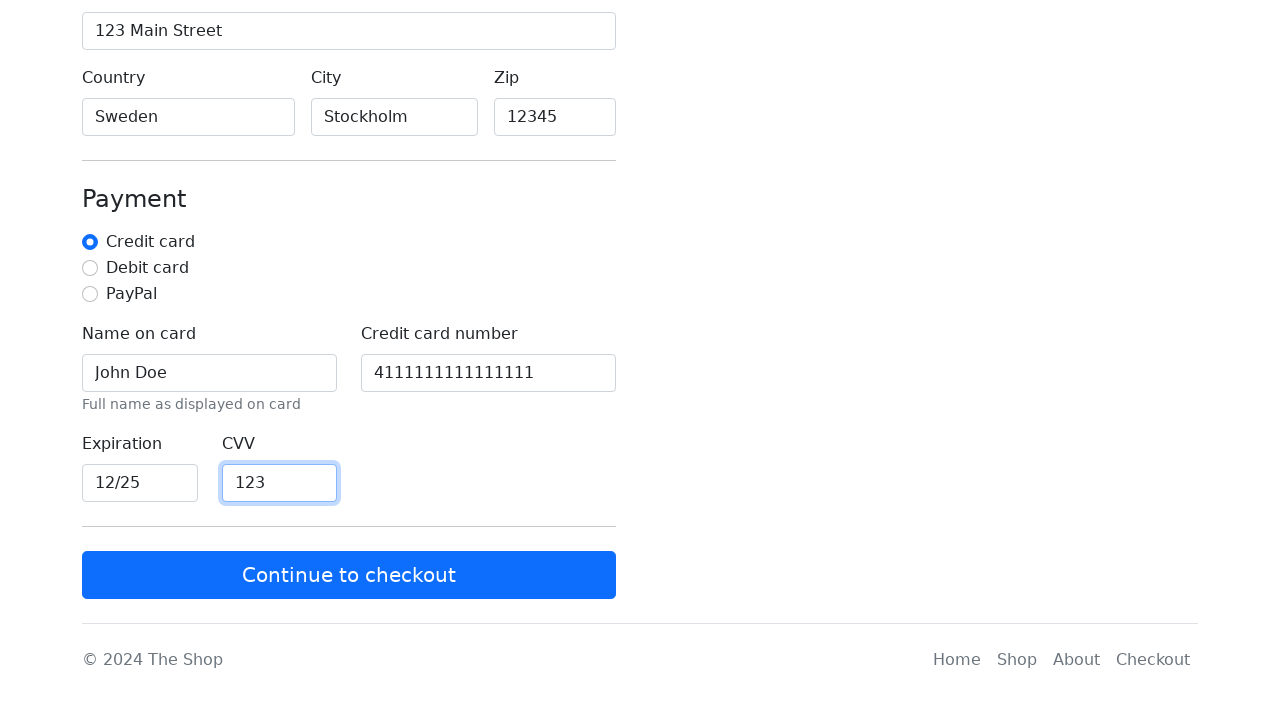

Waited 2 seconds before clicking Continue button
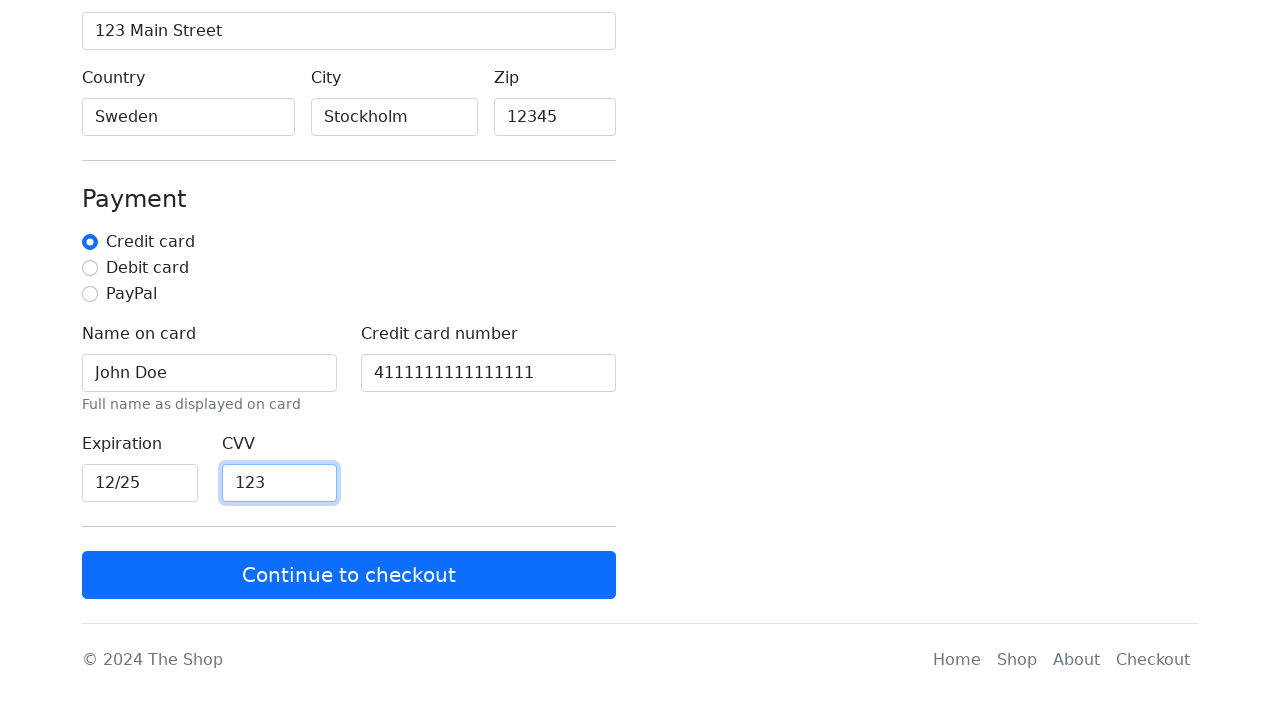

Clicked Continue to checkout button at (349, 575) on xpath=/html/body/main/div[2]/div[2]/form/button
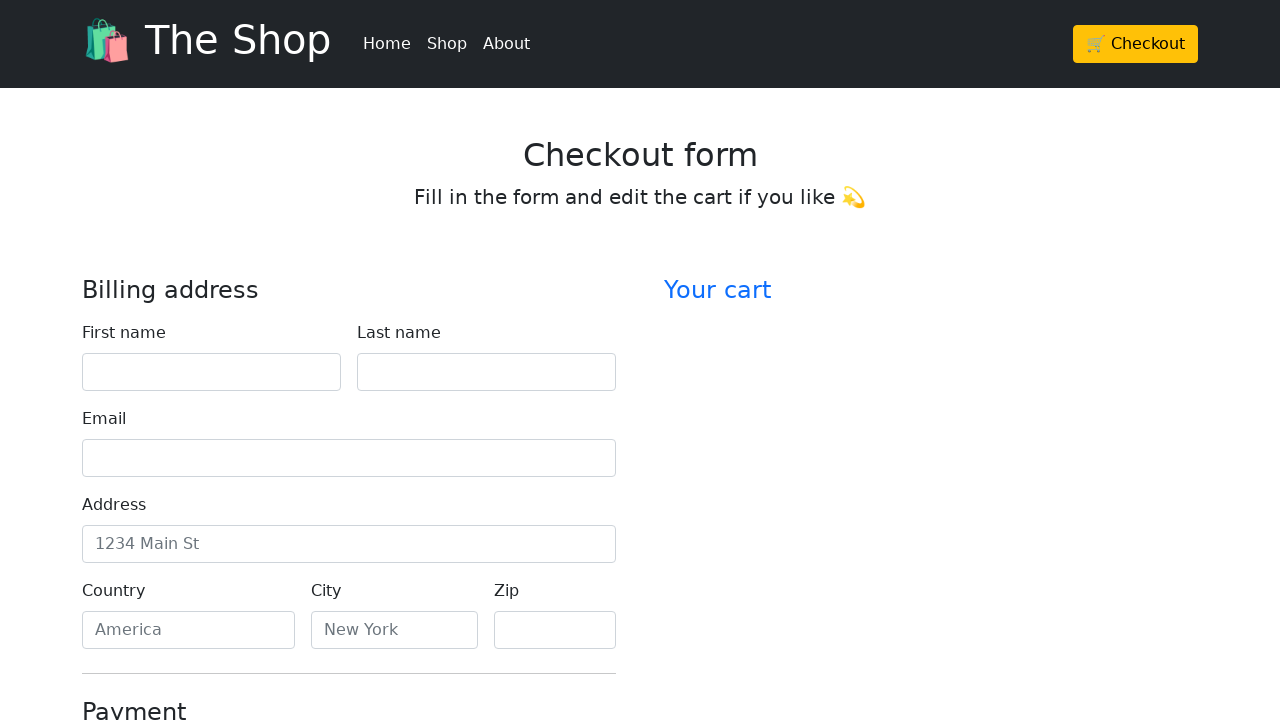

Checked if error messages are visible
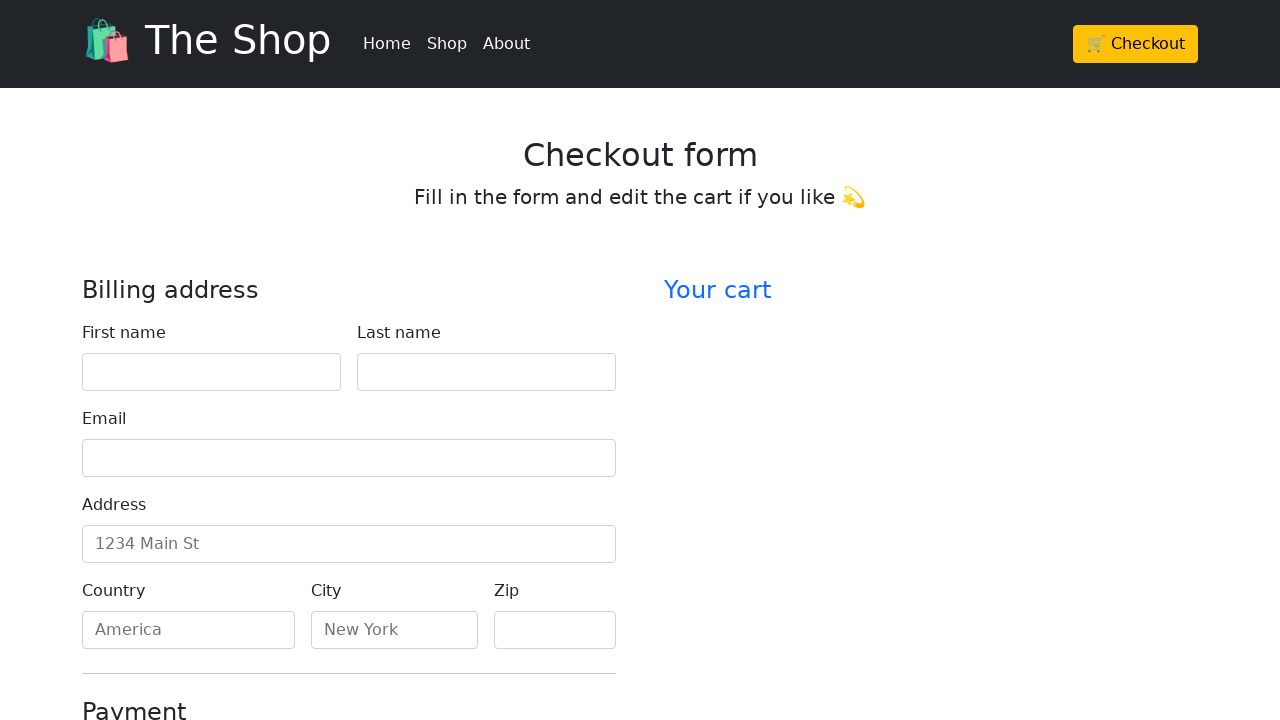

Verified that no error messages are visible - test passed
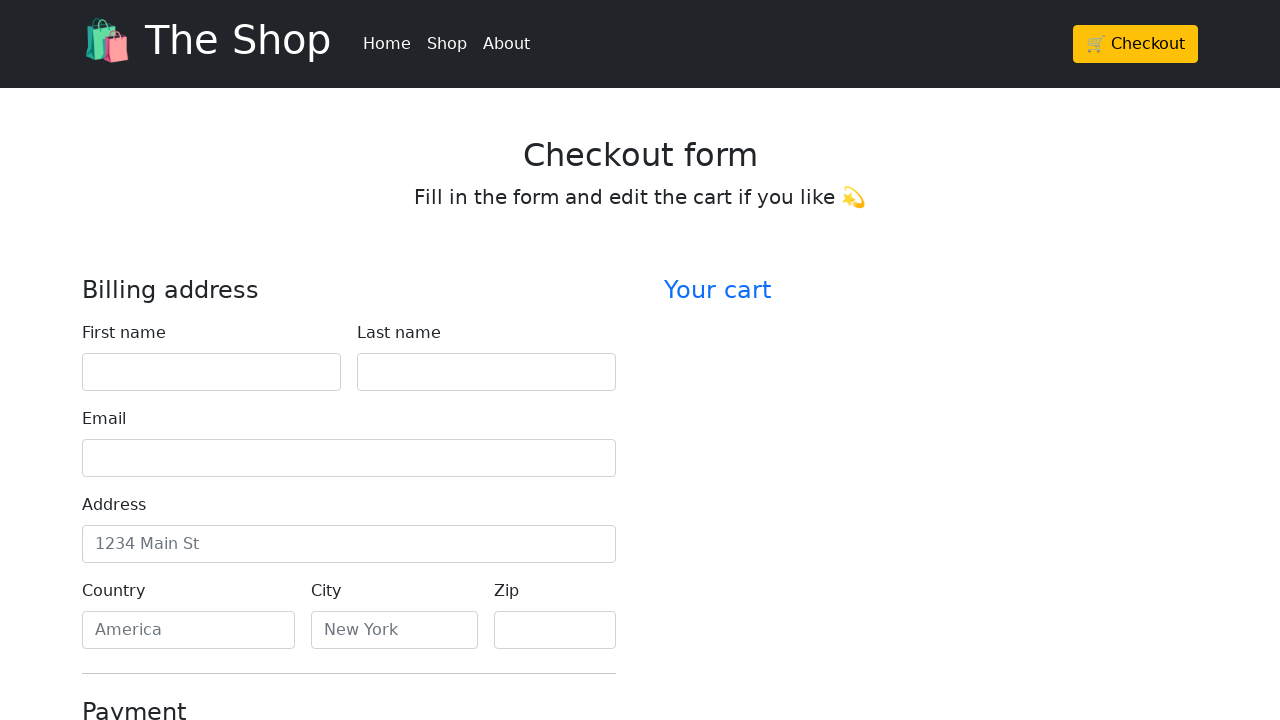

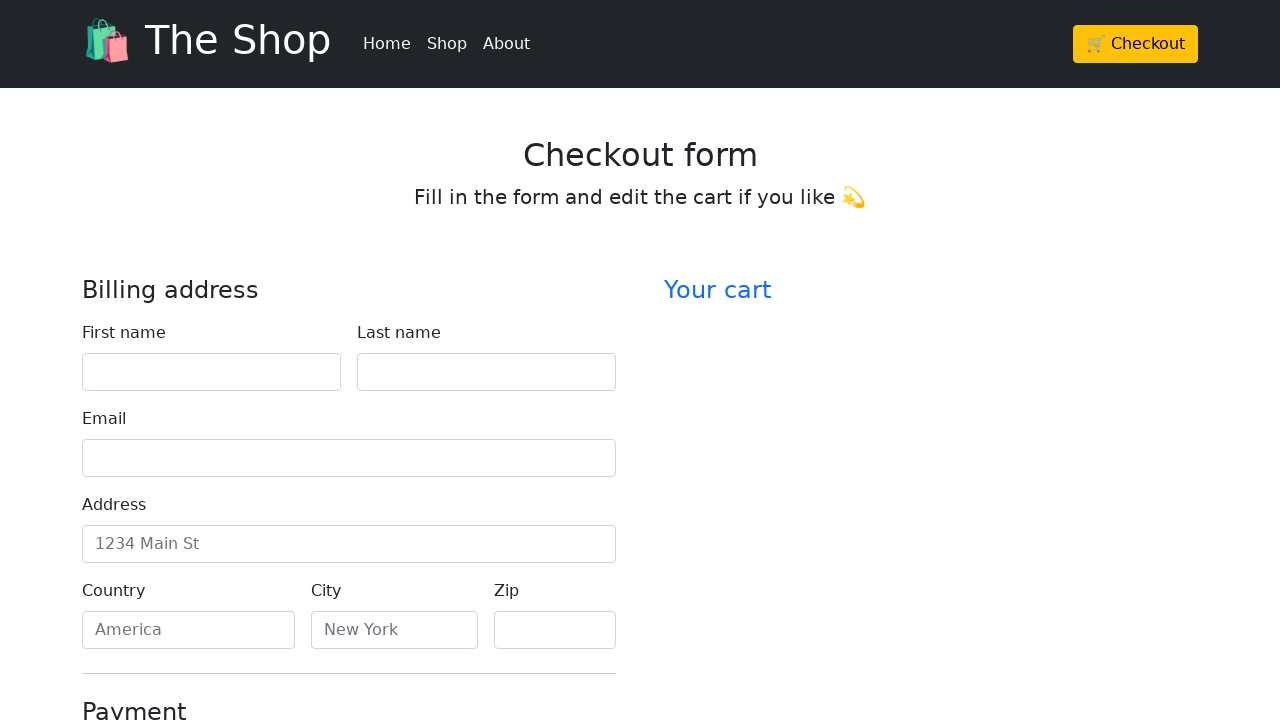